Tests drag and drop functionality on jQuery UI demo page by dragging an element from source to destination within an iframe

Starting URL: https://jqueryui.com/droppable/

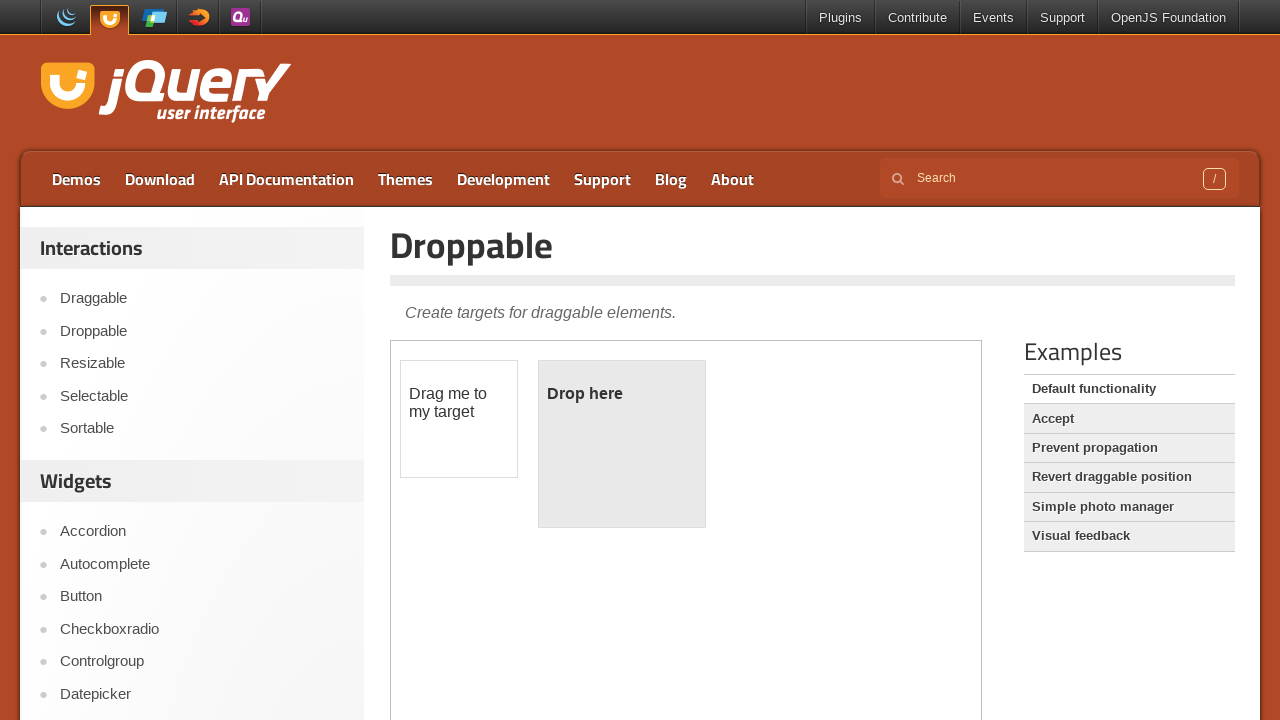

Located iframe containing drag and drop demo
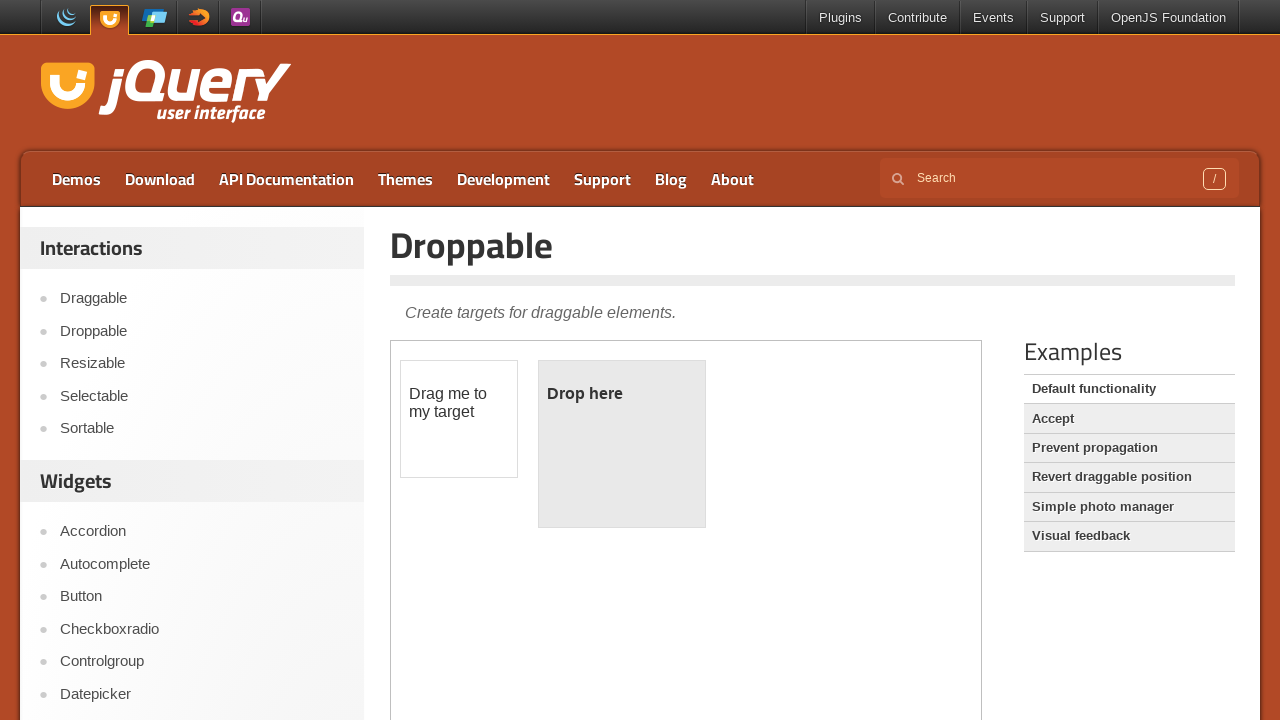

Located draggable element with id 'draggable'
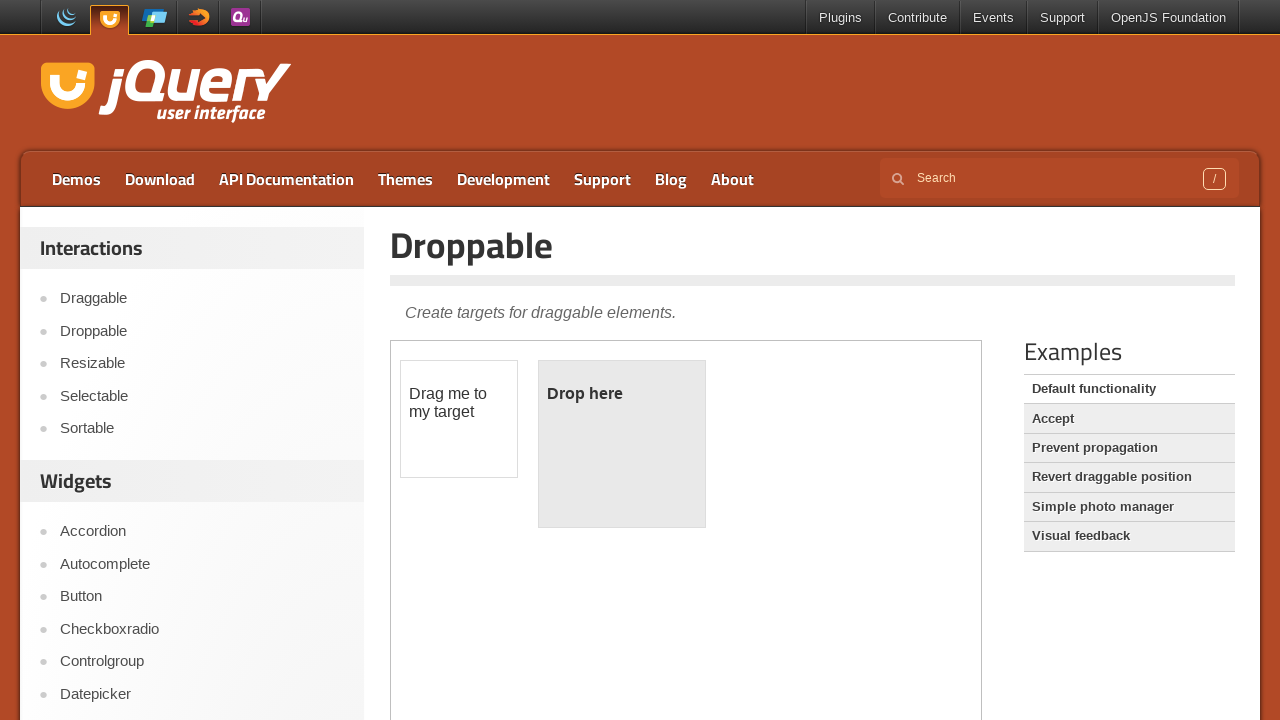

Located droppable element with id 'droppable'
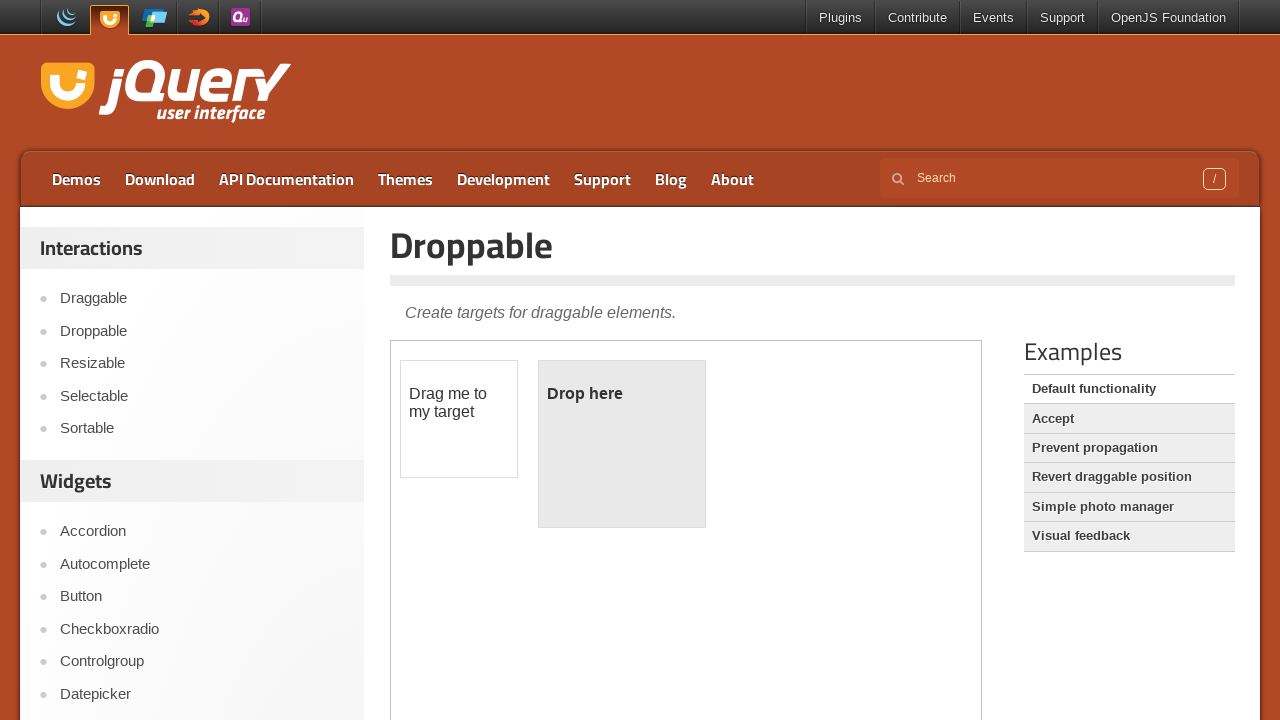

Dragged element from source to destination at (622, 444)
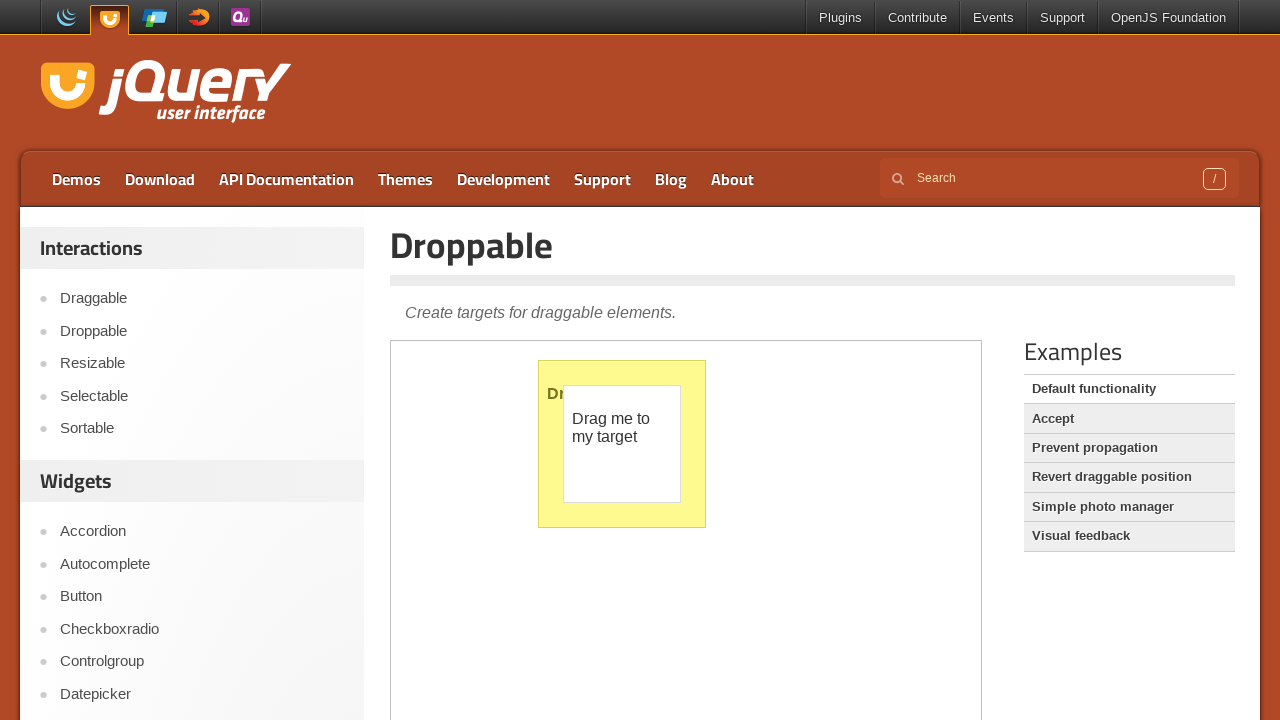

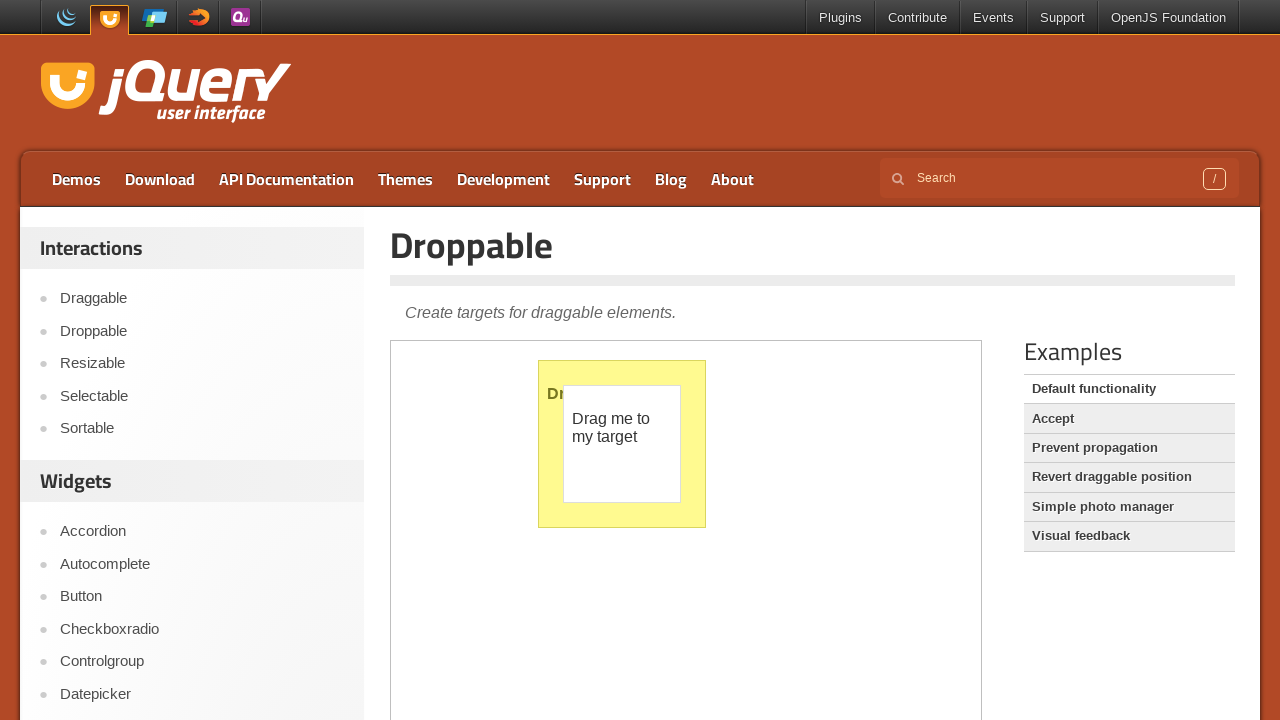